Tests pasting clipboard content into the title field using keyboard shortcut

Starting URL: https://labasse.github.io/fruits/portrait.html

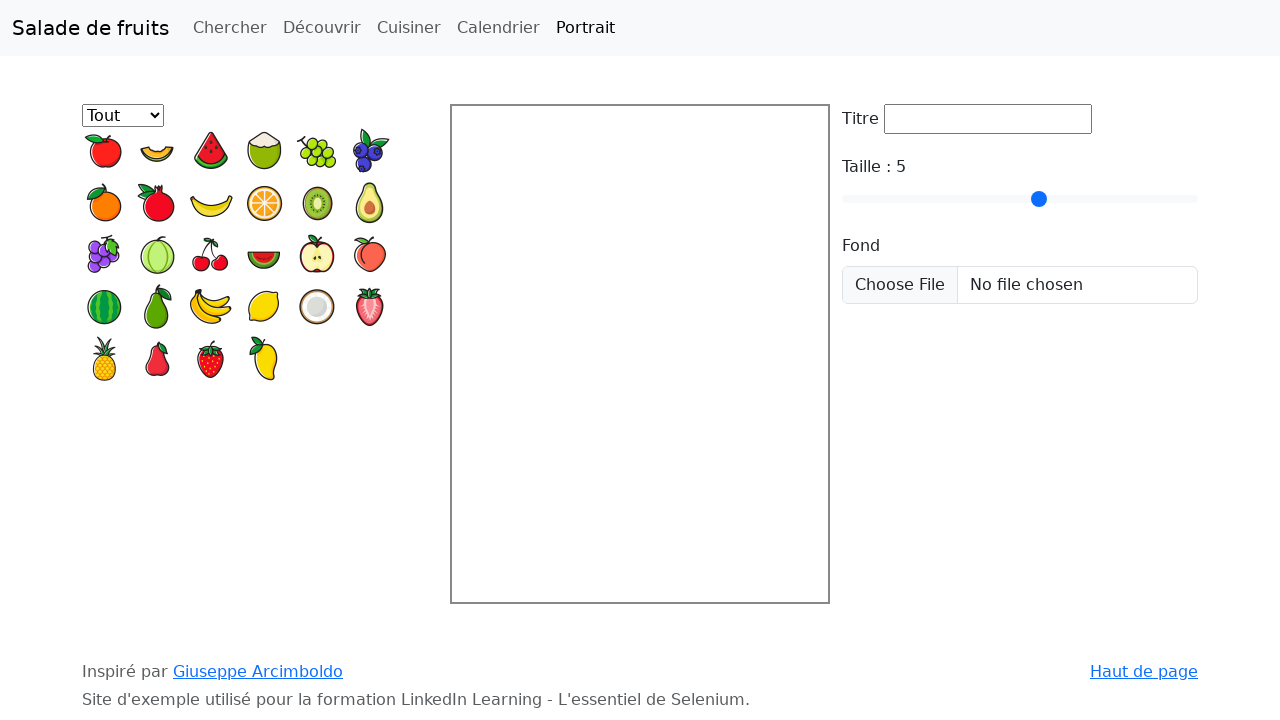

Filled title field with 'Hommage à Arcimboldo' on input[name='titre']
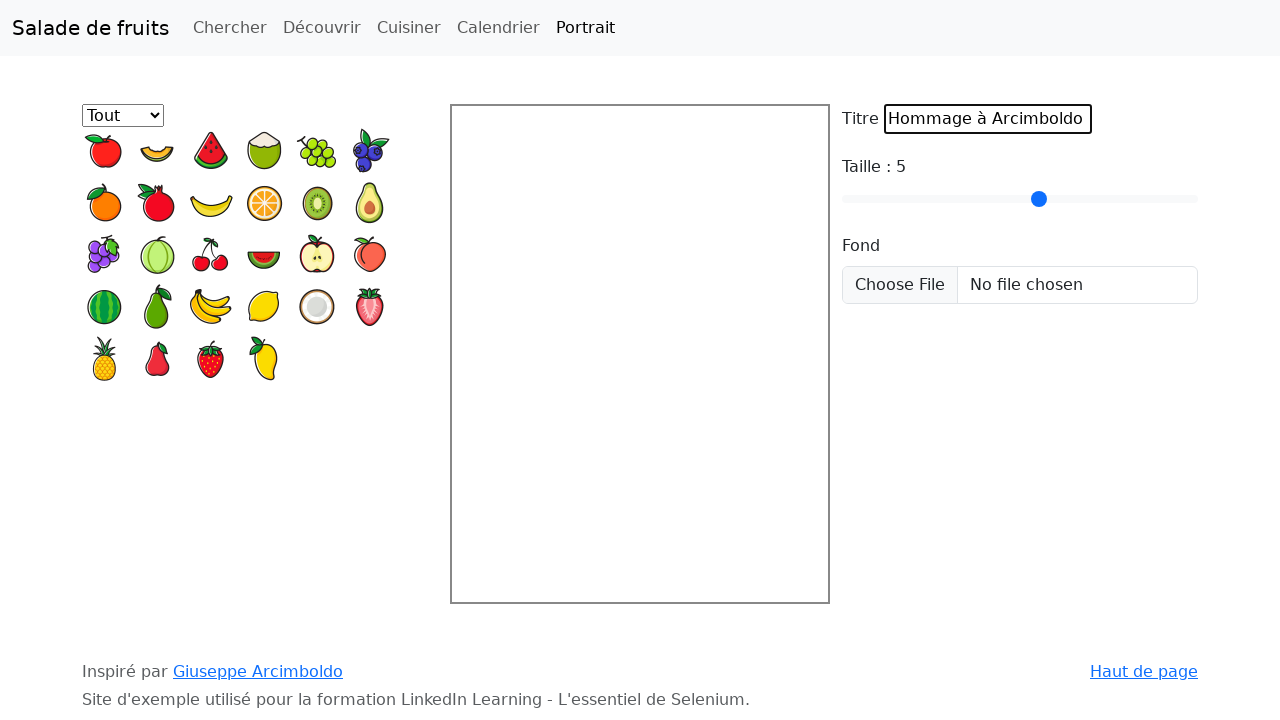

Verified that title field contains 'Hommage à Arcimboldo'
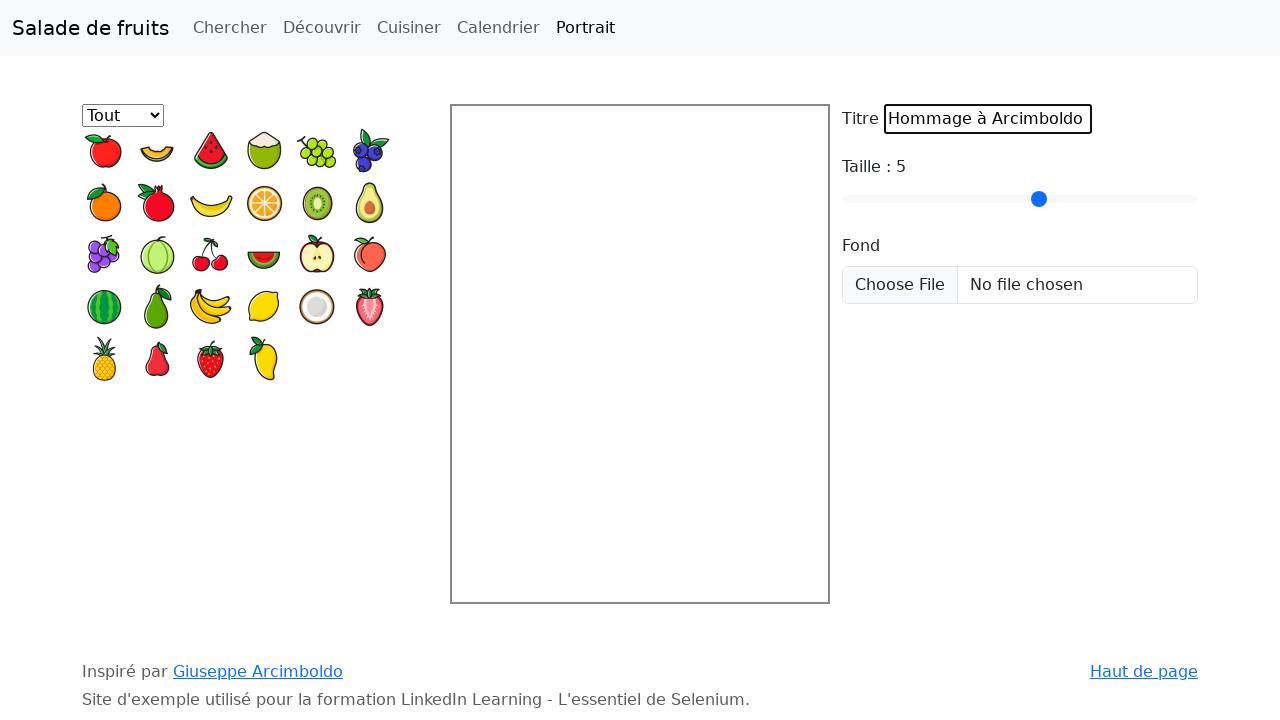

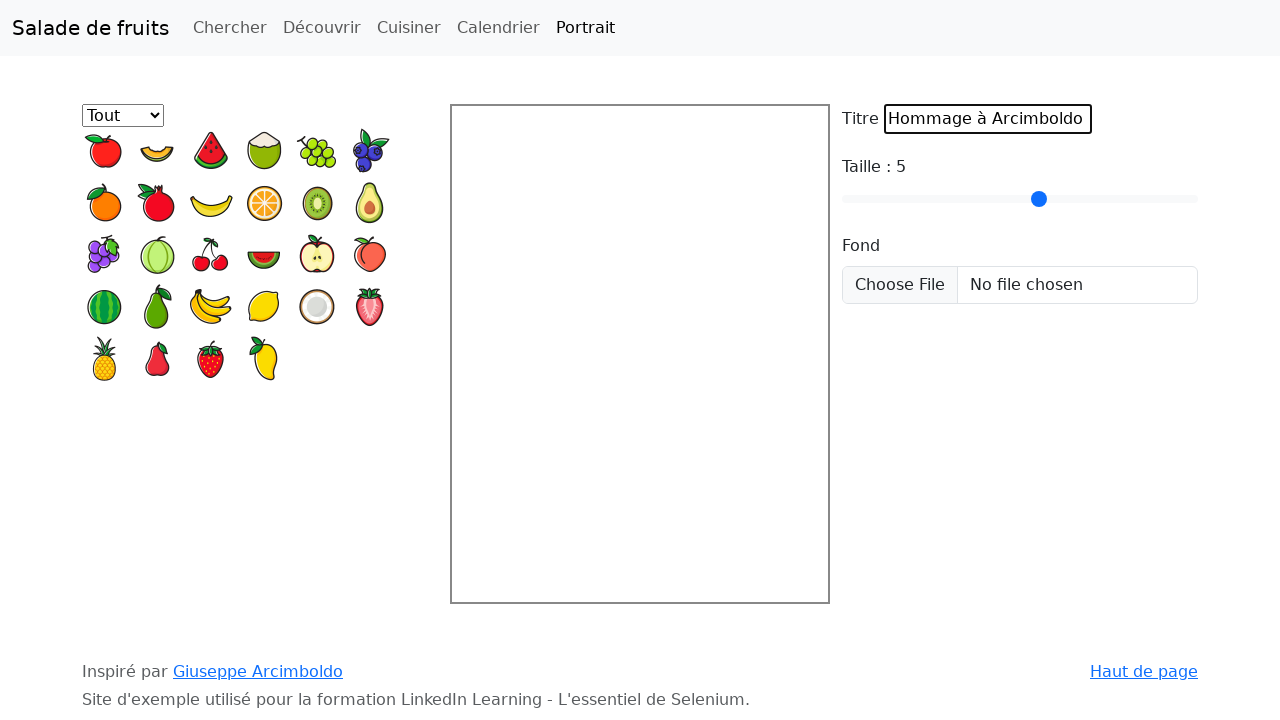